Tests GitHub's advanced search form by filling in search term, repository owner, date filter, and language, then submitting the form to search for repositories.

Starting URL: https://github.com/search/advanced

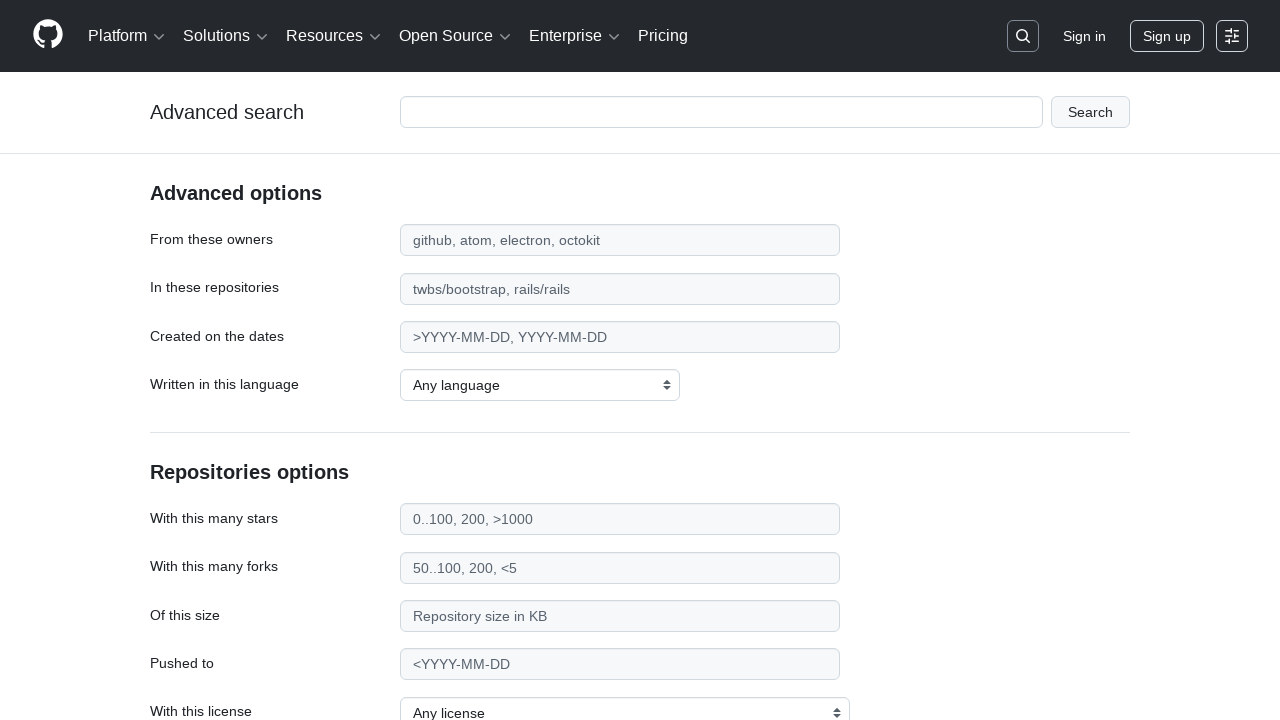

Filled search term field with 'apify-js' on #adv_code_search input.js-advanced-search-input
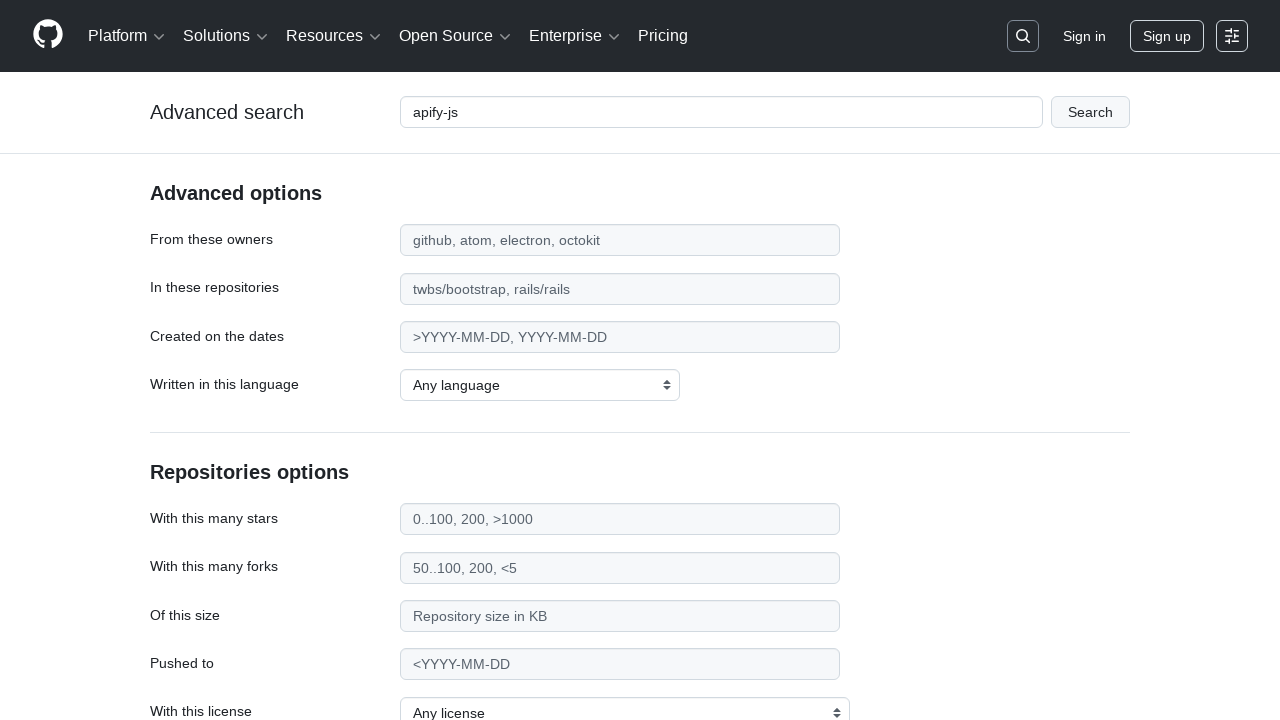

Filled repository owner field with 'apify' on #search_from
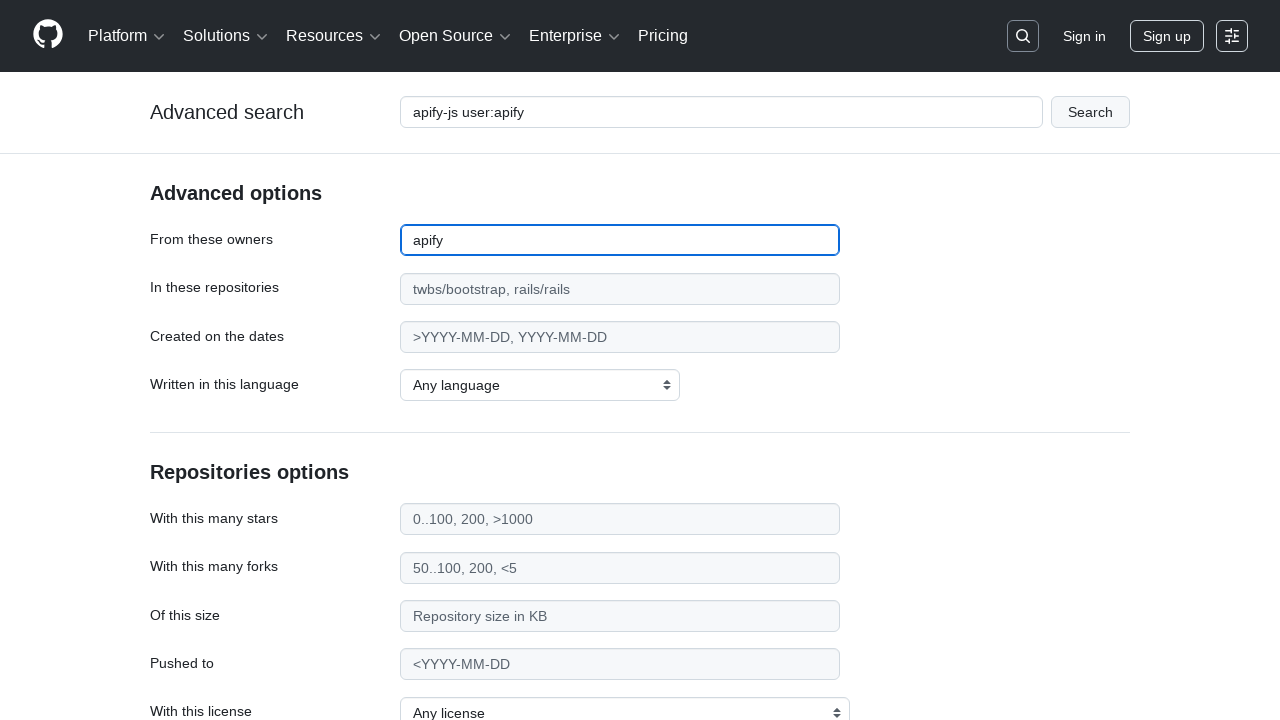

Filled date filter field with '>2015' on #search_date
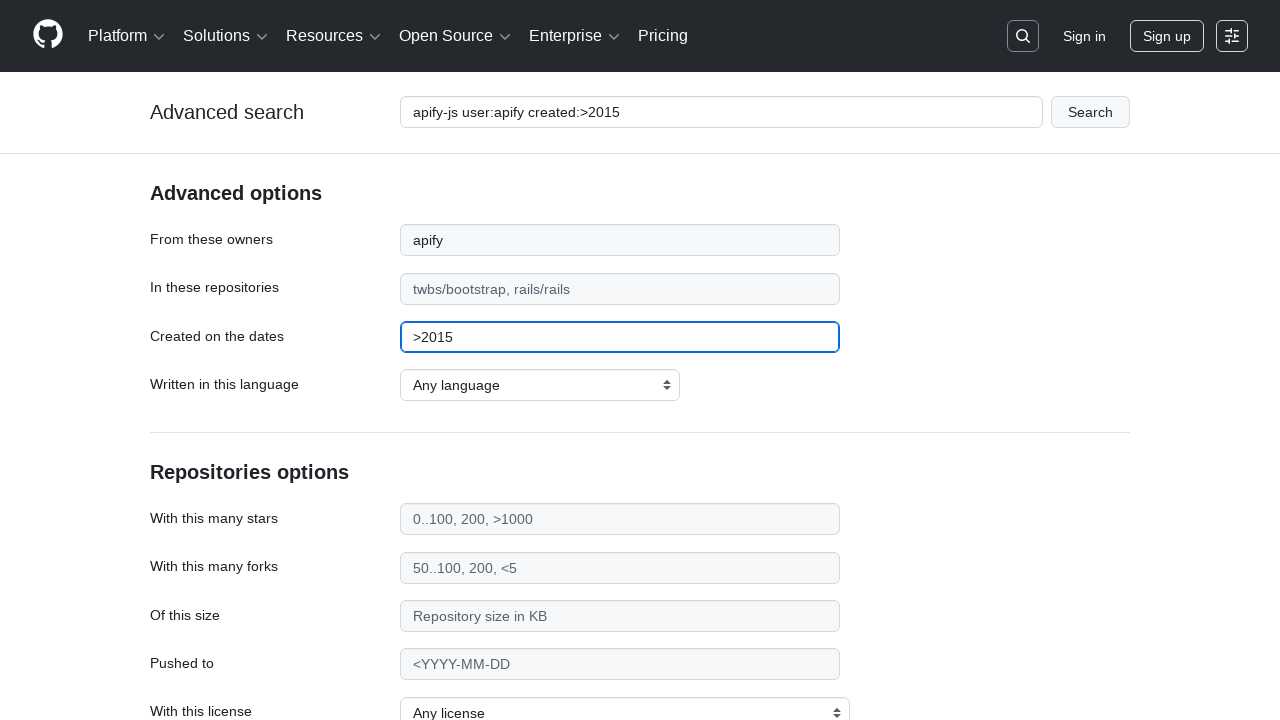

Selected JavaScript as the programming language on select#search_language
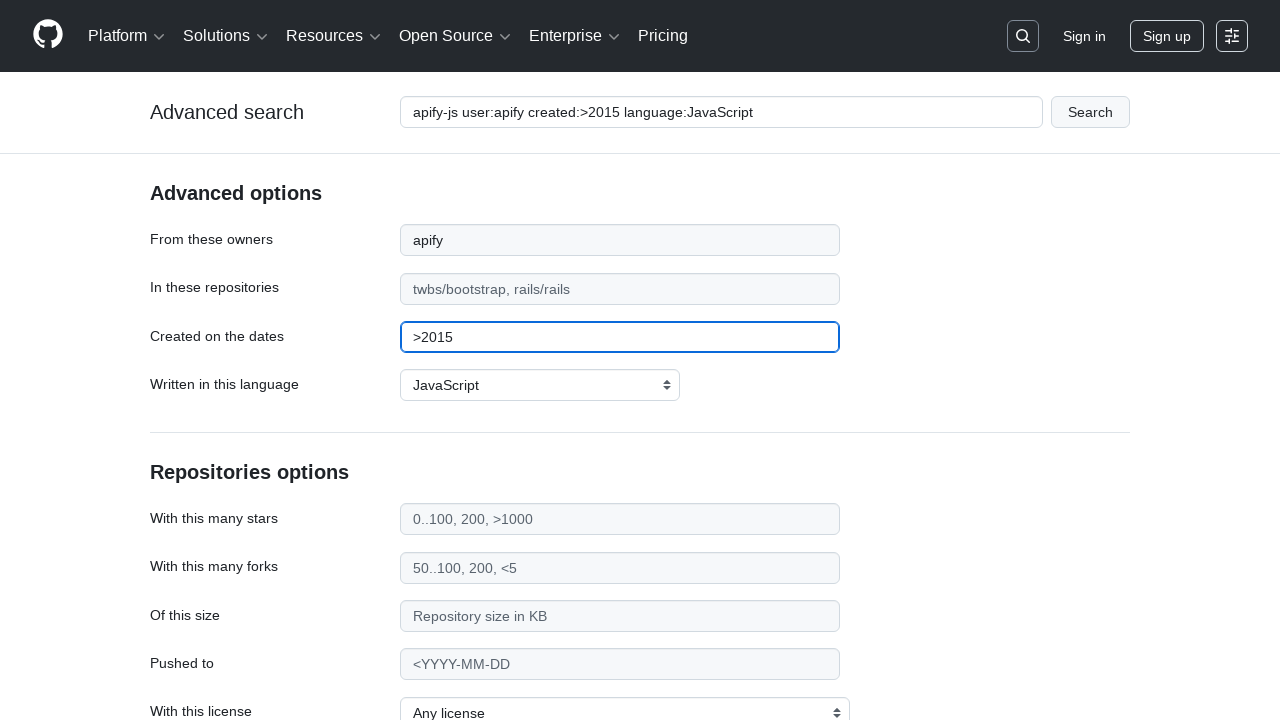

Clicked advanced search submit button at (1090, 112) on #adv_code_search button[type="submit"]
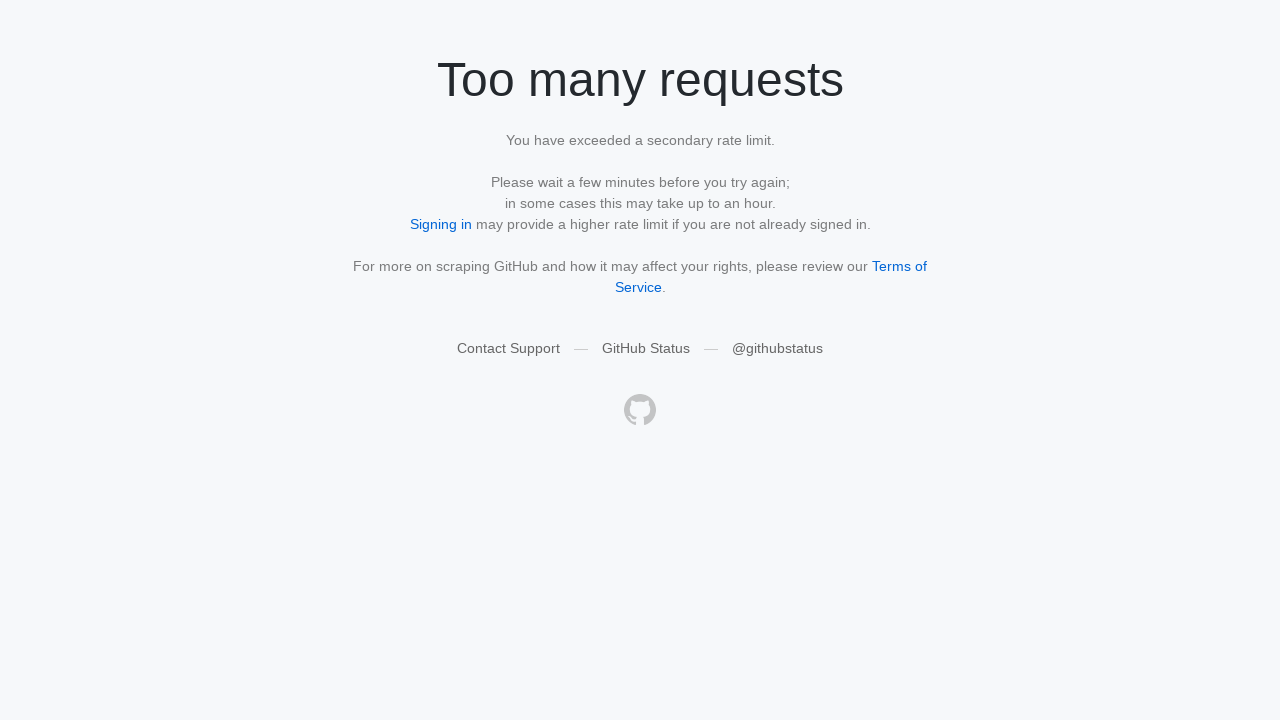

Search results page loaded successfully
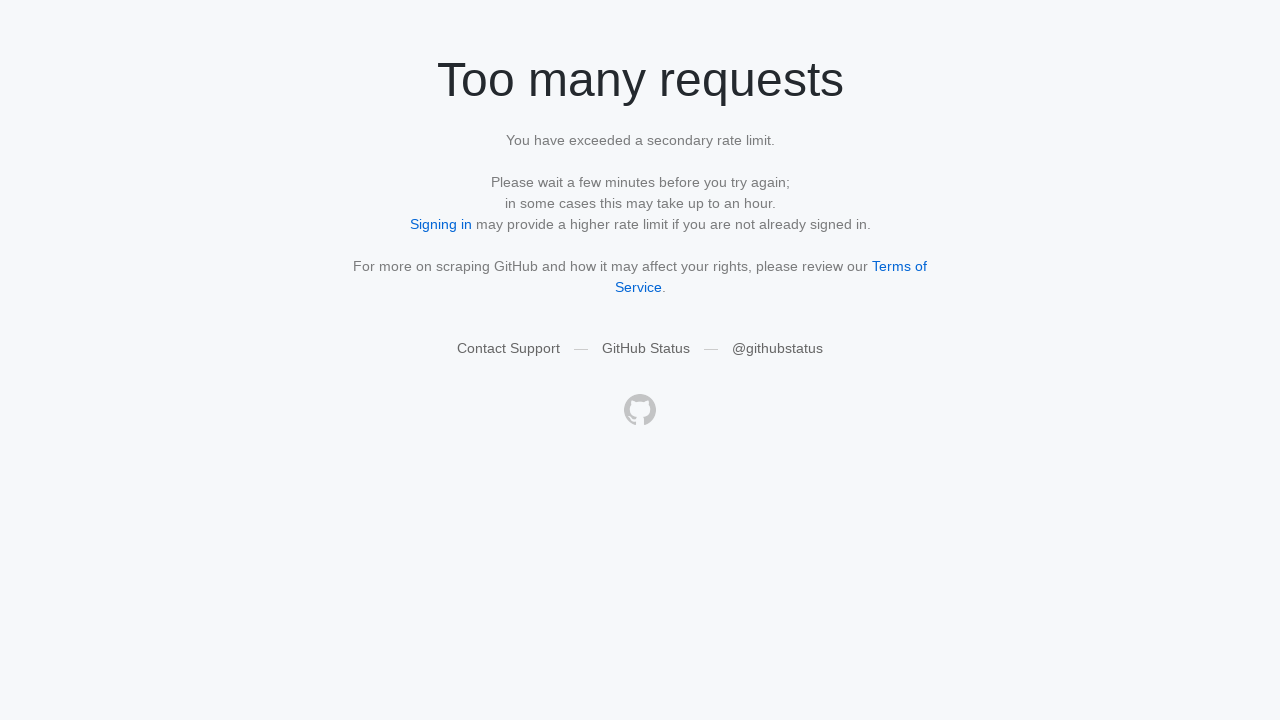

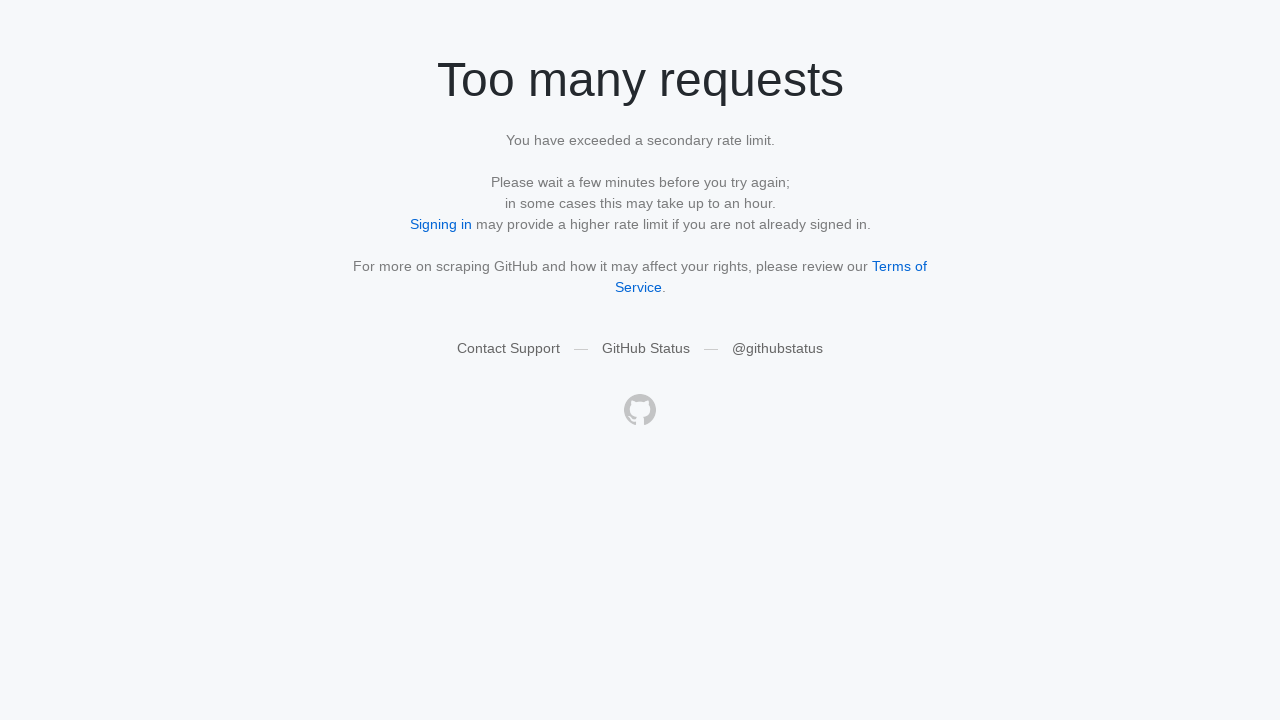